Tests adding and removing elements dynamically on a page, demonstrating how elements become stale after deletion

Starting URL: https://practice.cydeo.com/add_remove_elements/

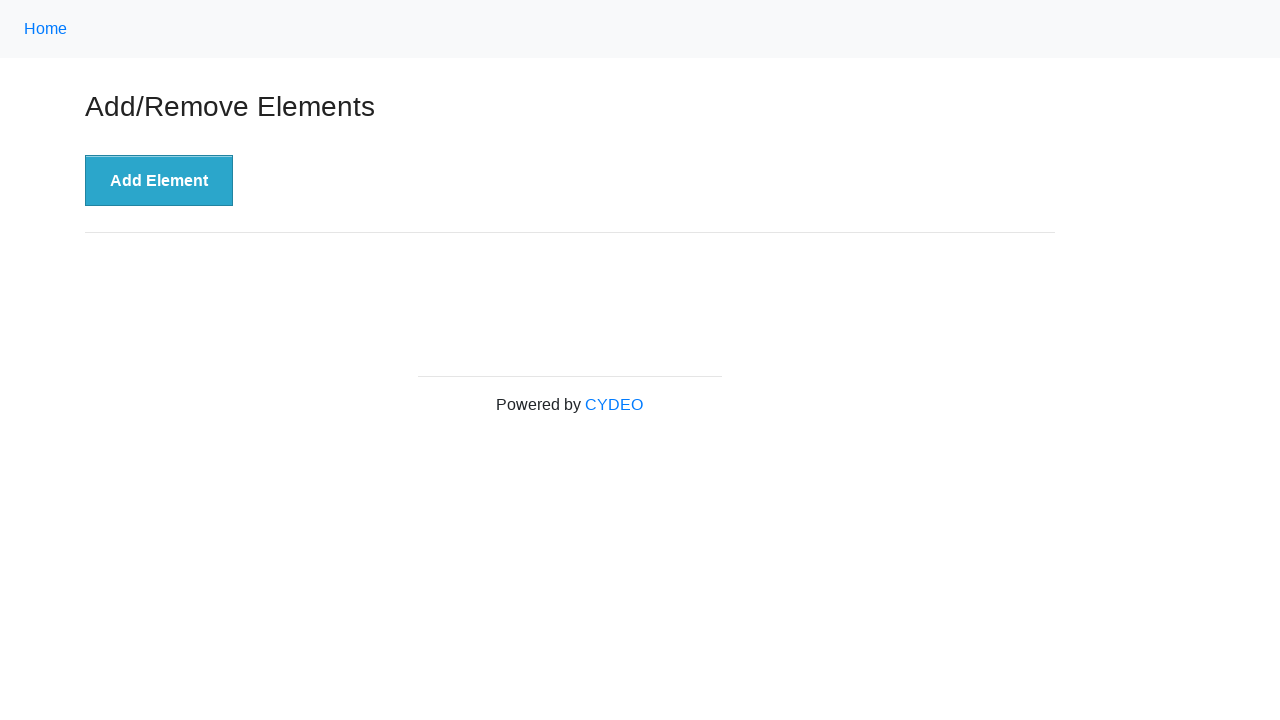

Clicked 'Add Element' button to create a new delete button at (159, 181) on button[onclick='addElement()']
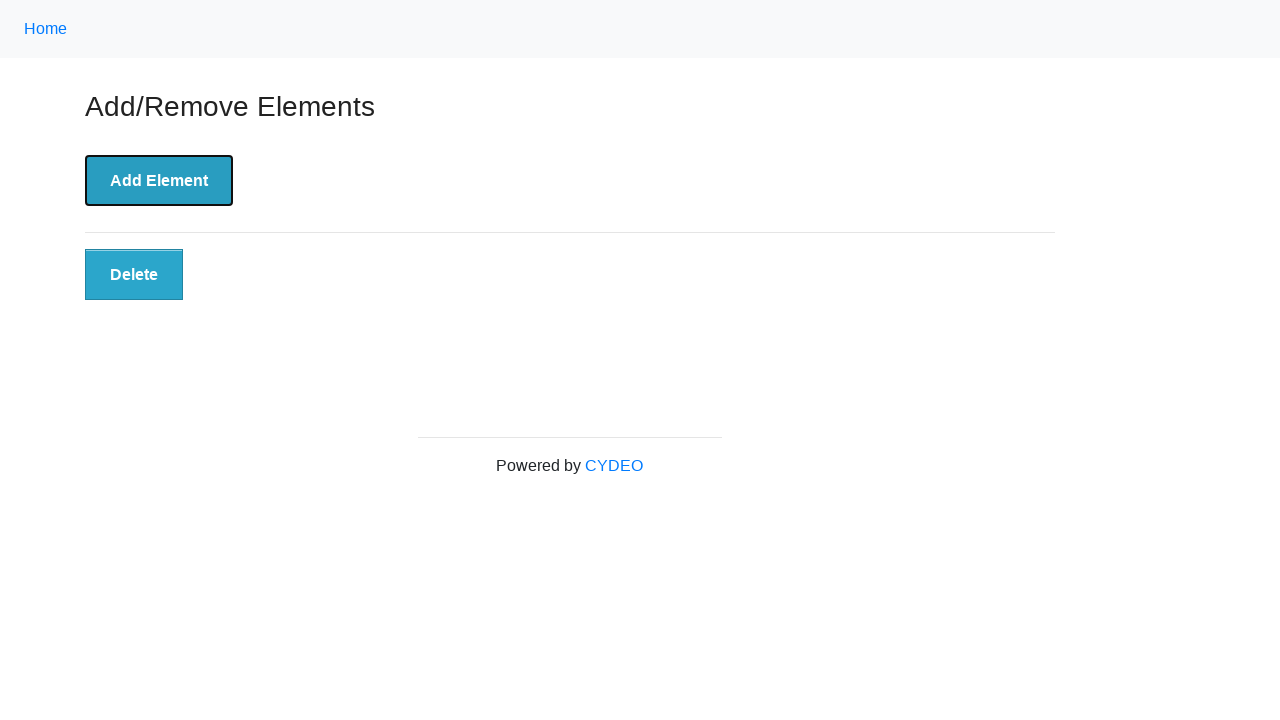

Clicked newly created delete button to remove the element at (134, 275) on button.added-manually
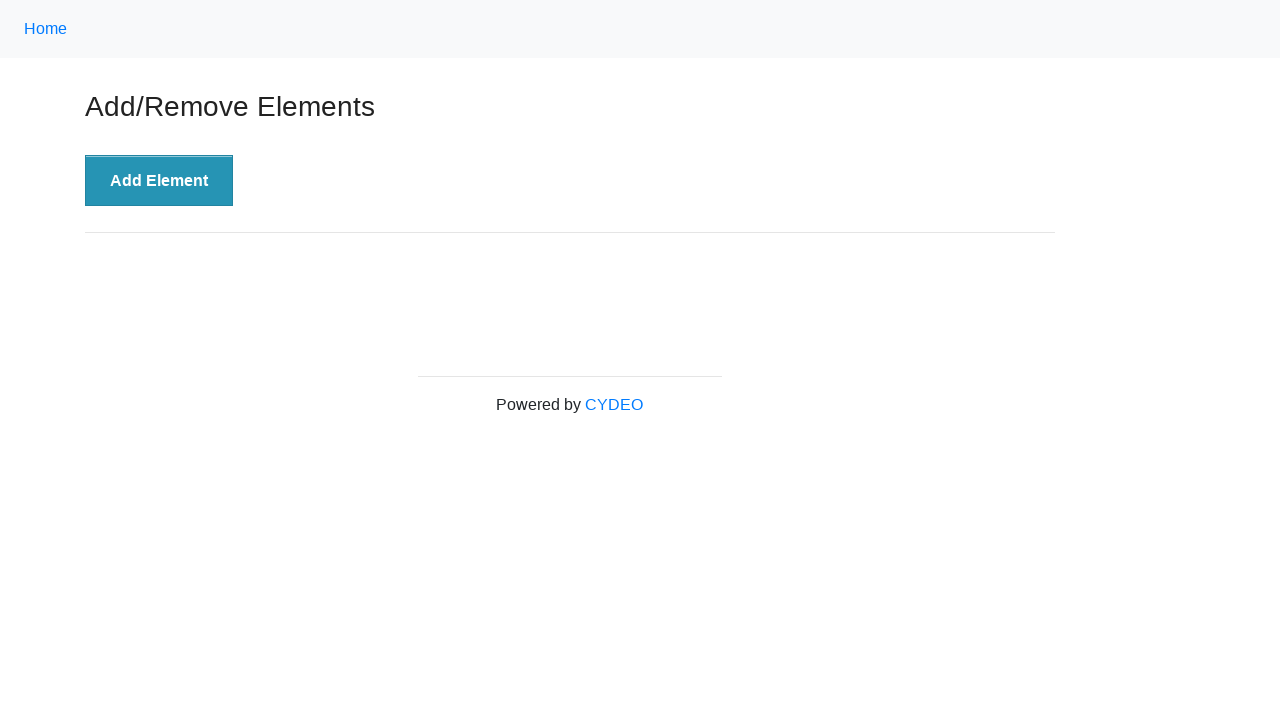

Verified that the delete button element is no longer present in DOM (stale element)
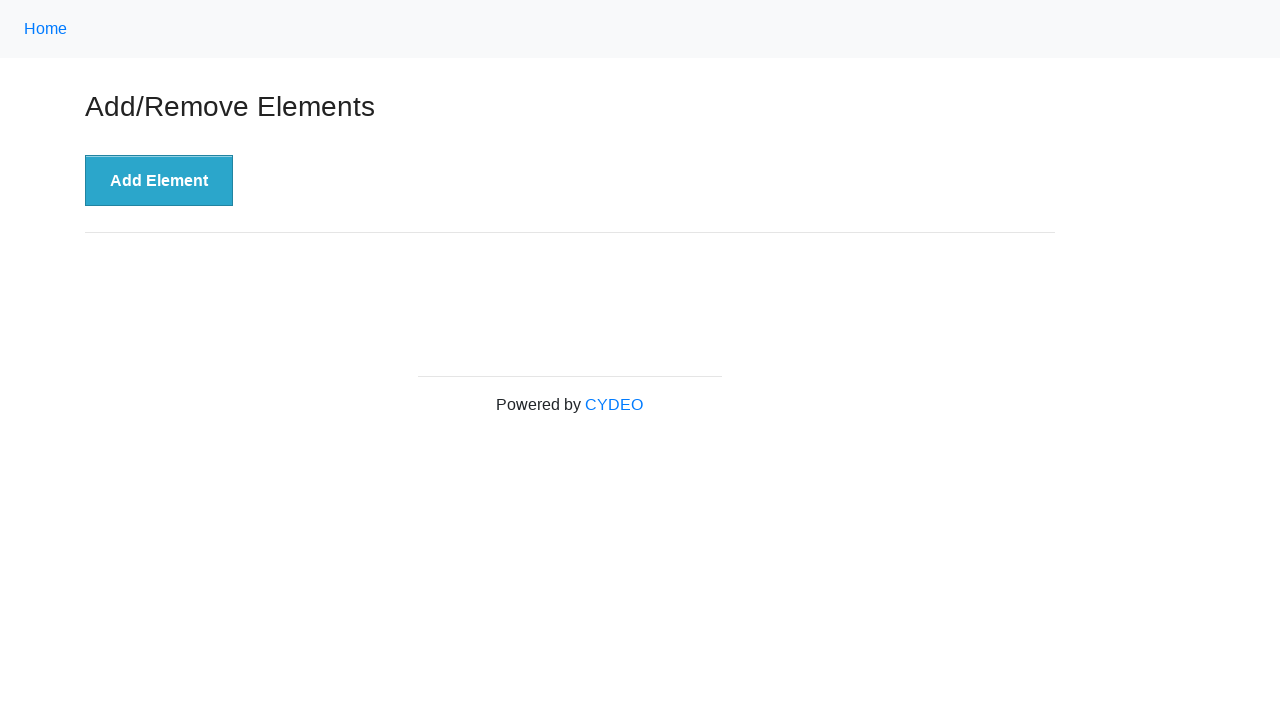

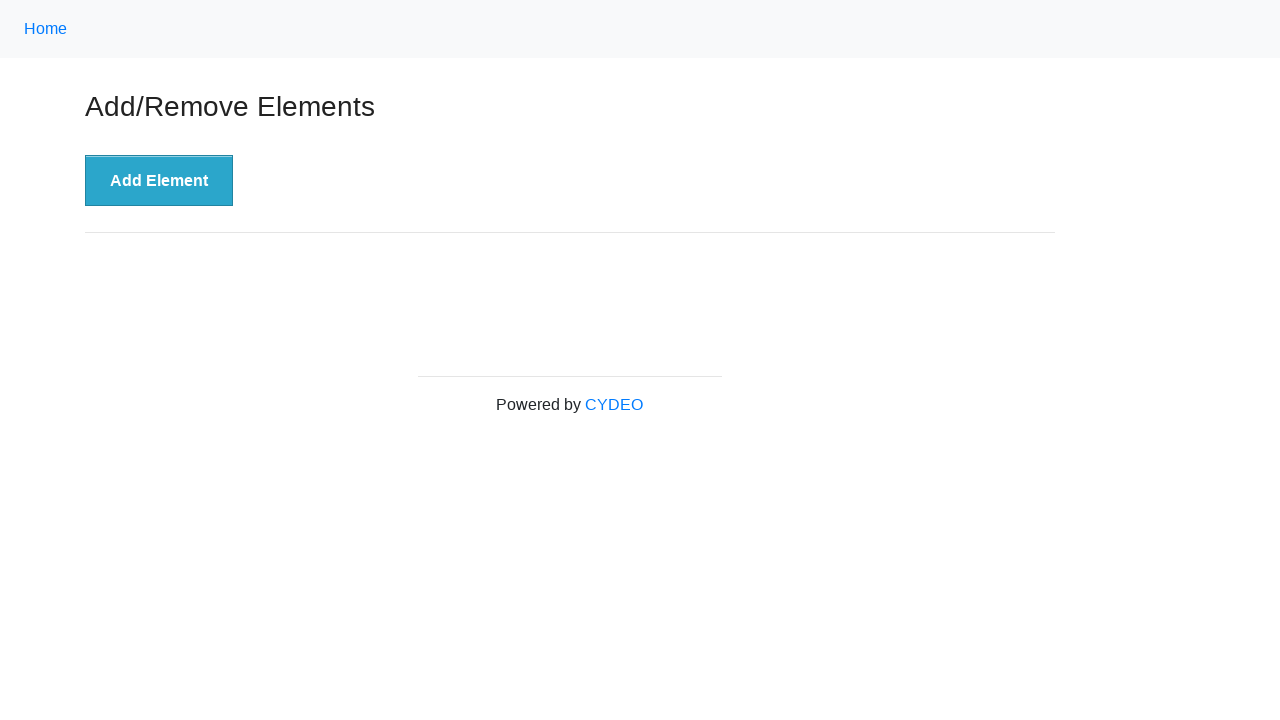